Tests that a todo item is removed if edited to an empty string.

Starting URL: https://demo.playwright.dev/todomvc

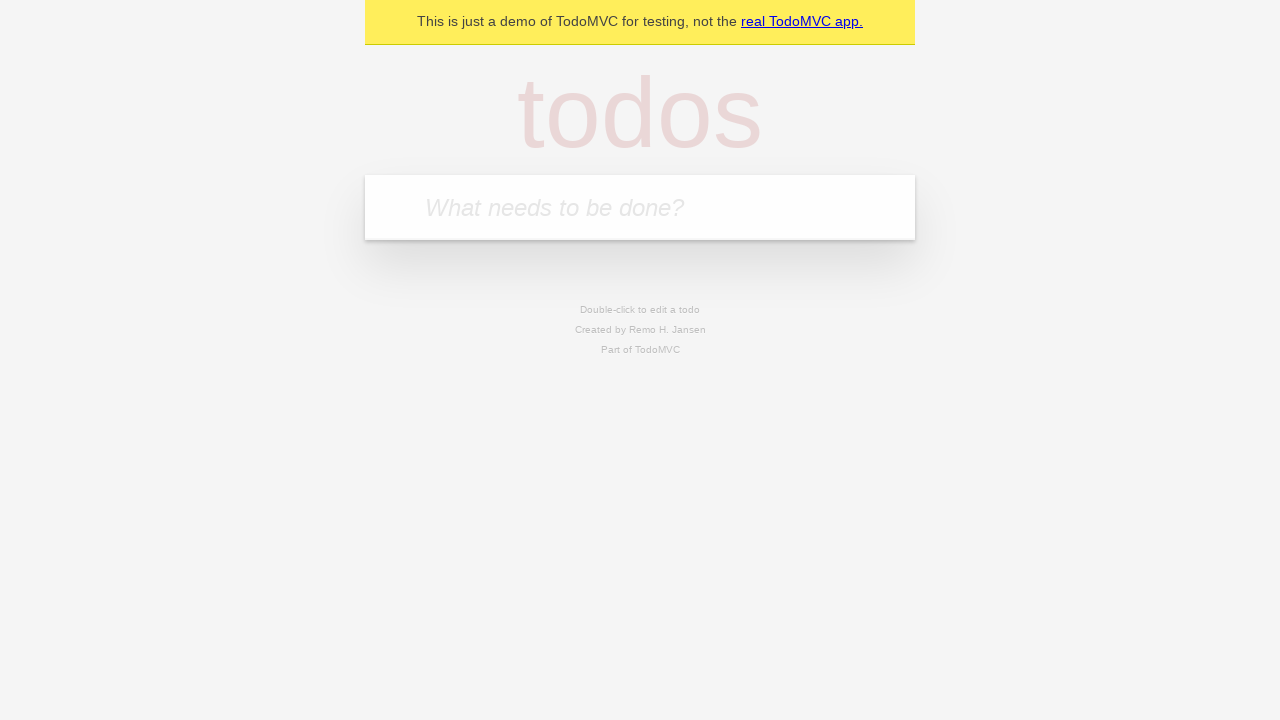

Filled todo input with 'buy some cheese' on internal:attr=[placeholder="What needs to be done?"i]
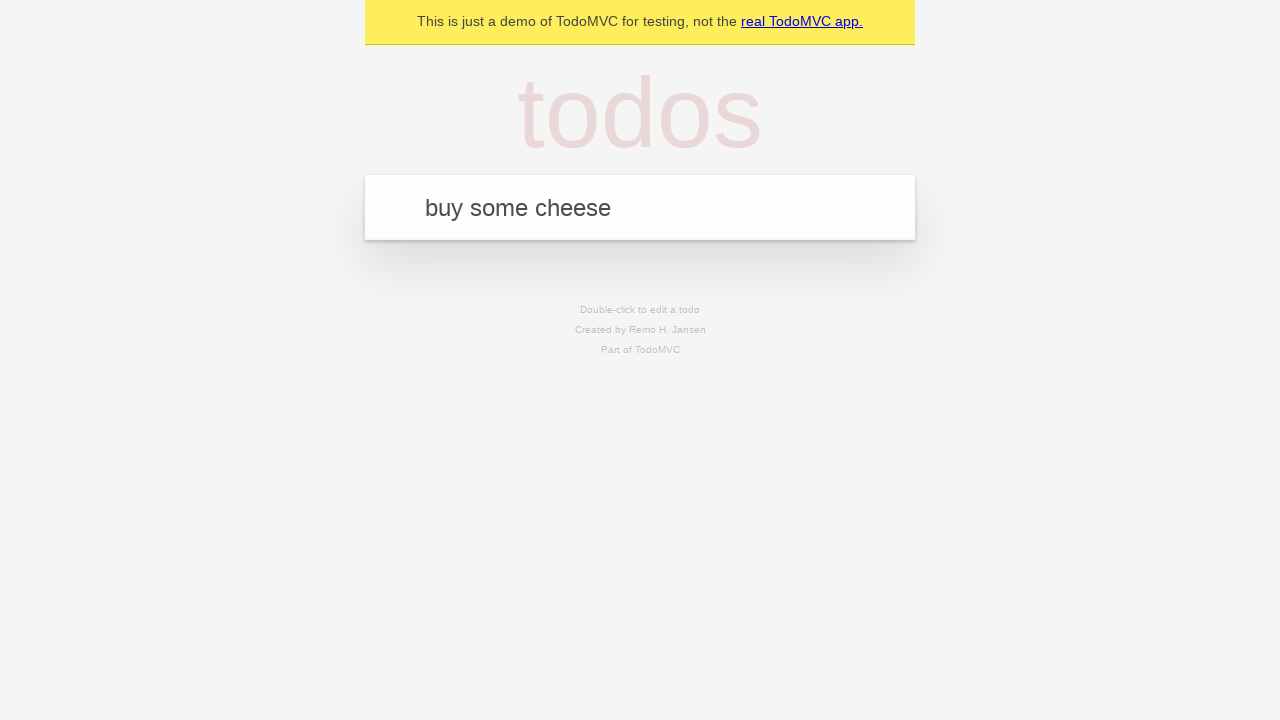

Pressed Enter to create todo 'buy some cheese' on internal:attr=[placeholder="What needs to be done?"i]
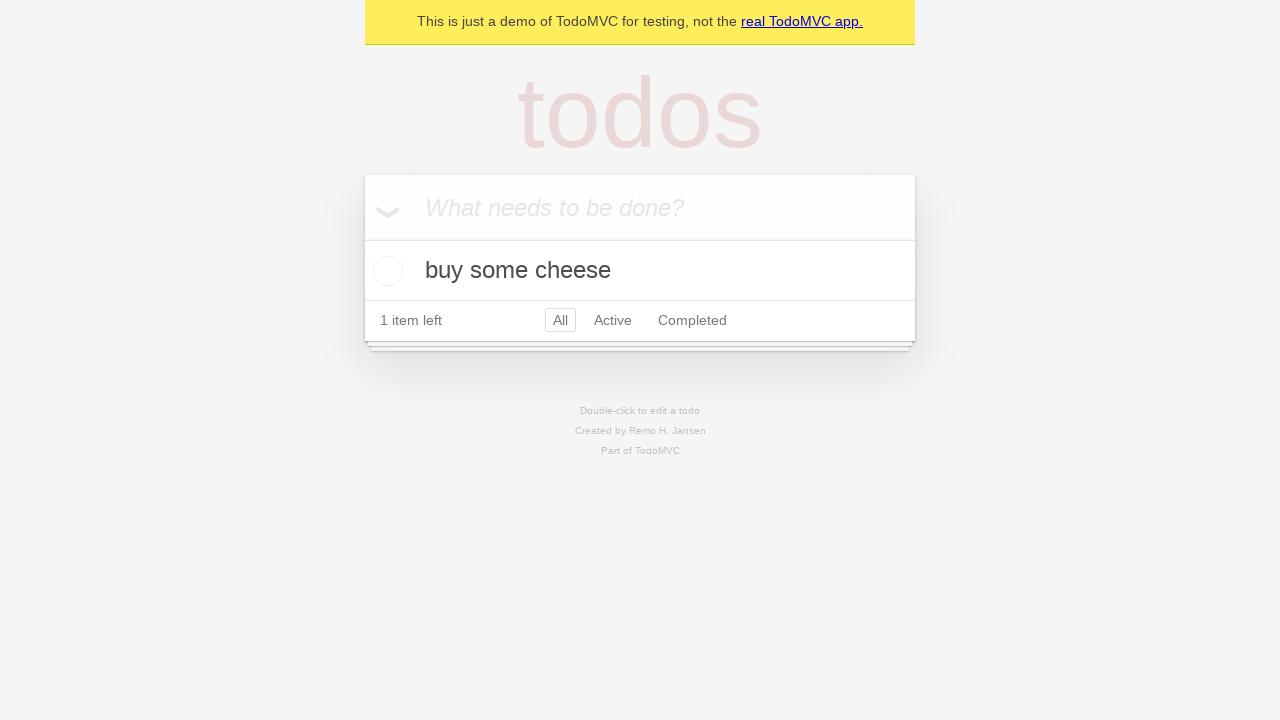

Filled todo input with 'feed the cat' on internal:attr=[placeholder="What needs to be done?"i]
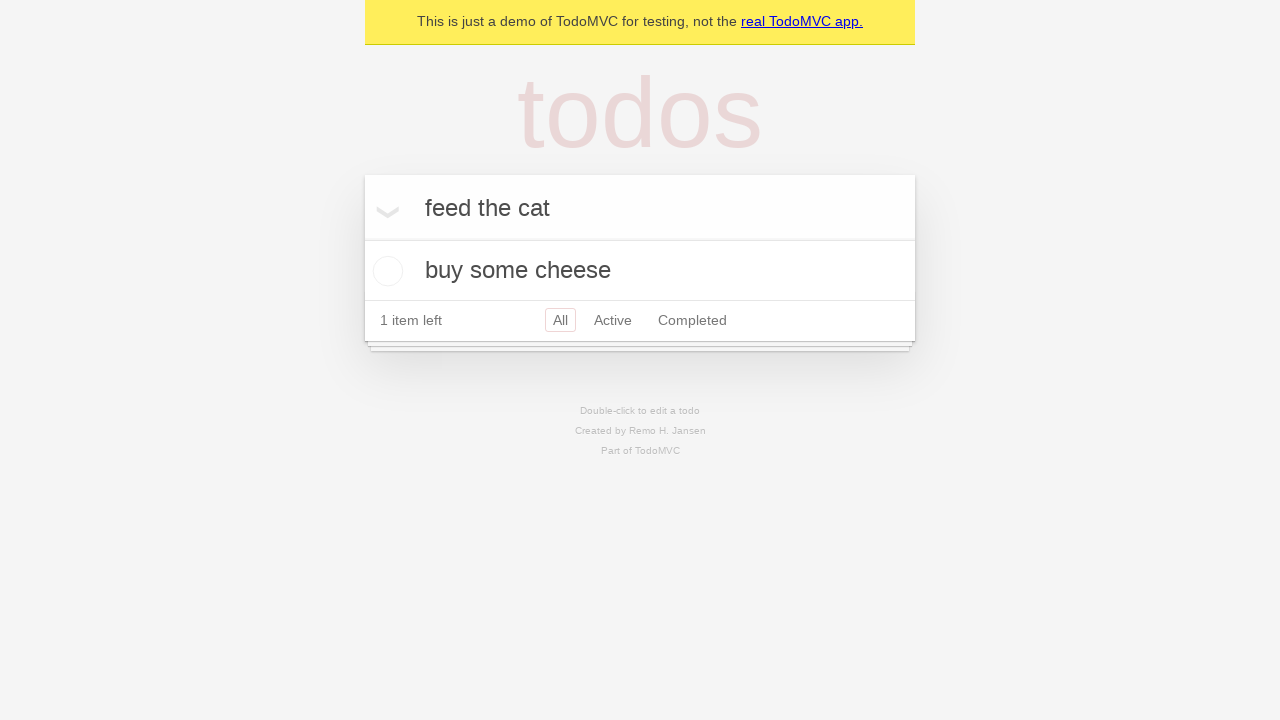

Pressed Enter to create todo 'feed the cat' on internal:attr=[placeholder="What needs to be done?"i]
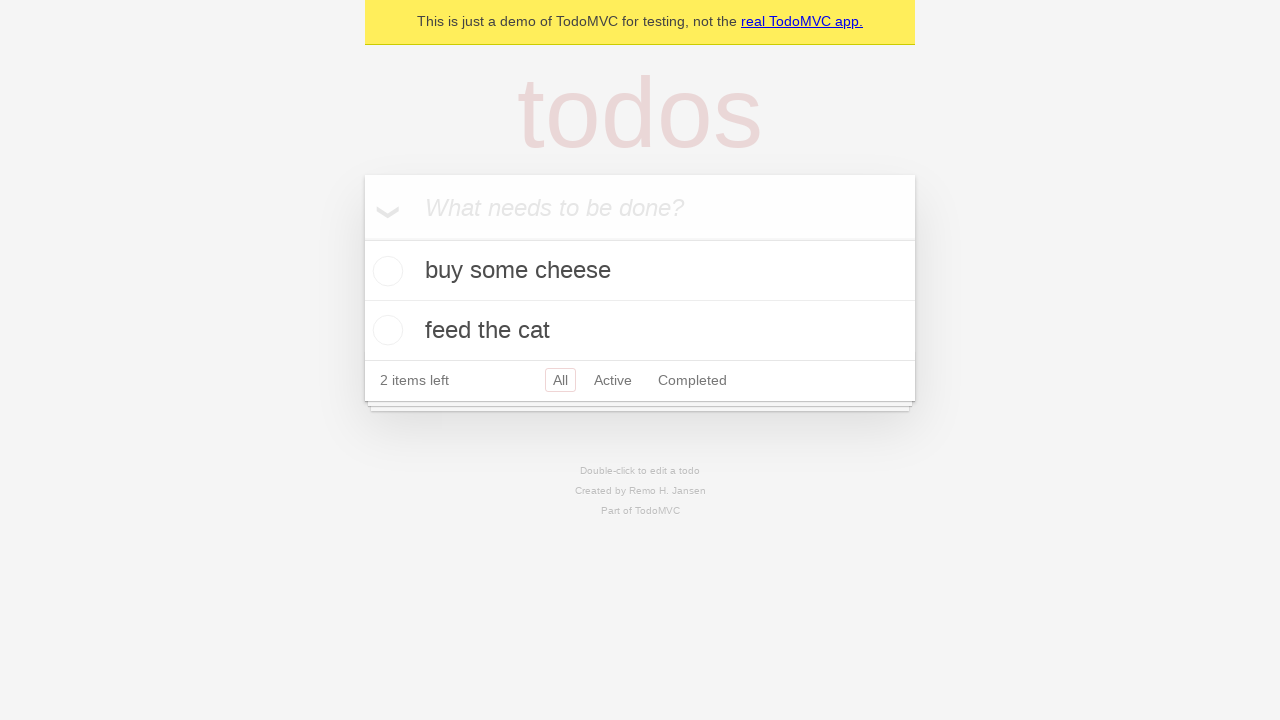

Filled todo input with 'book a doctors appointment' on internal:attr=[placeholder="What needs to be done?"i]
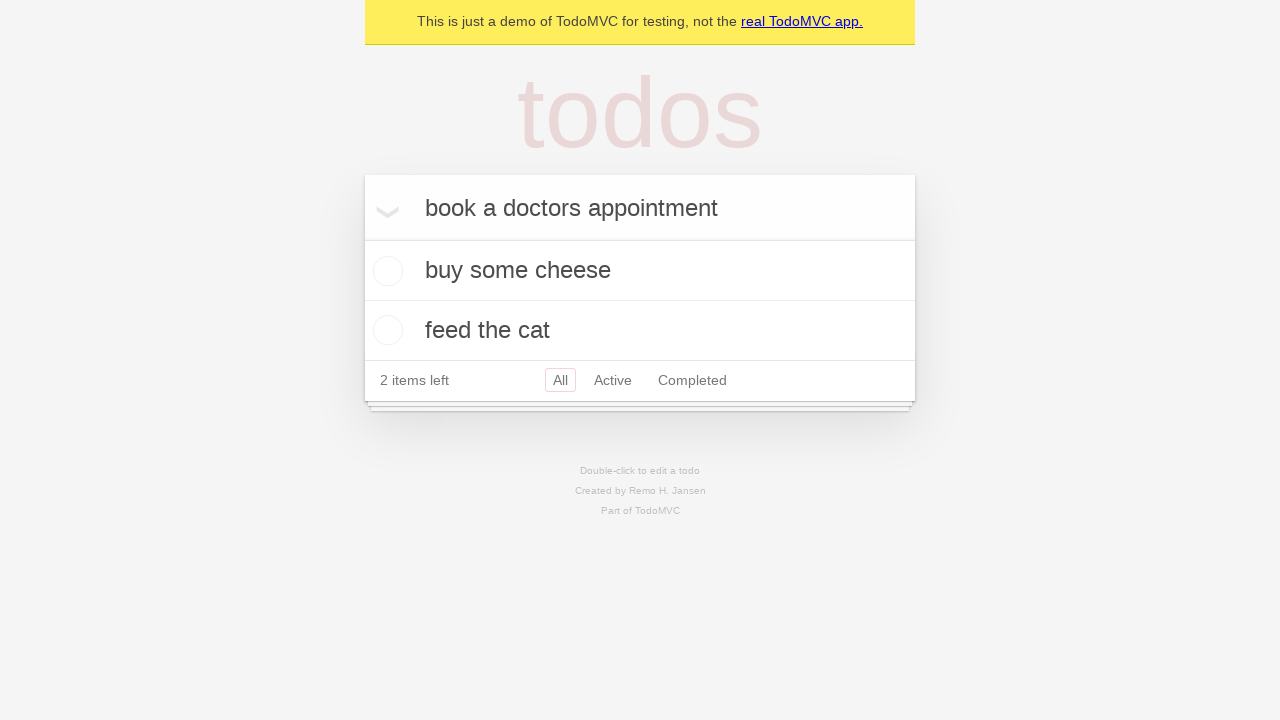

Pressed Enter to create todo 'book a doctors appointment' on internal:attr=[placeholder="What needs to be done?"i]
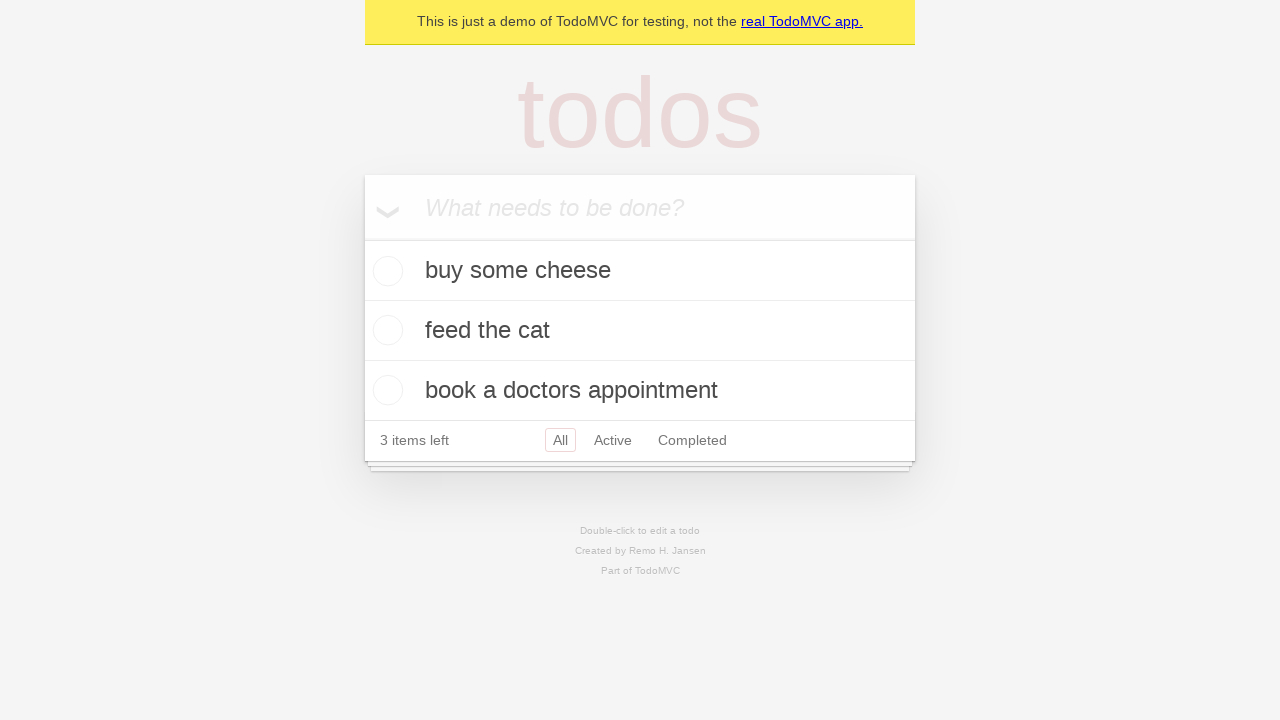

Waited for all 3 todo items to be created
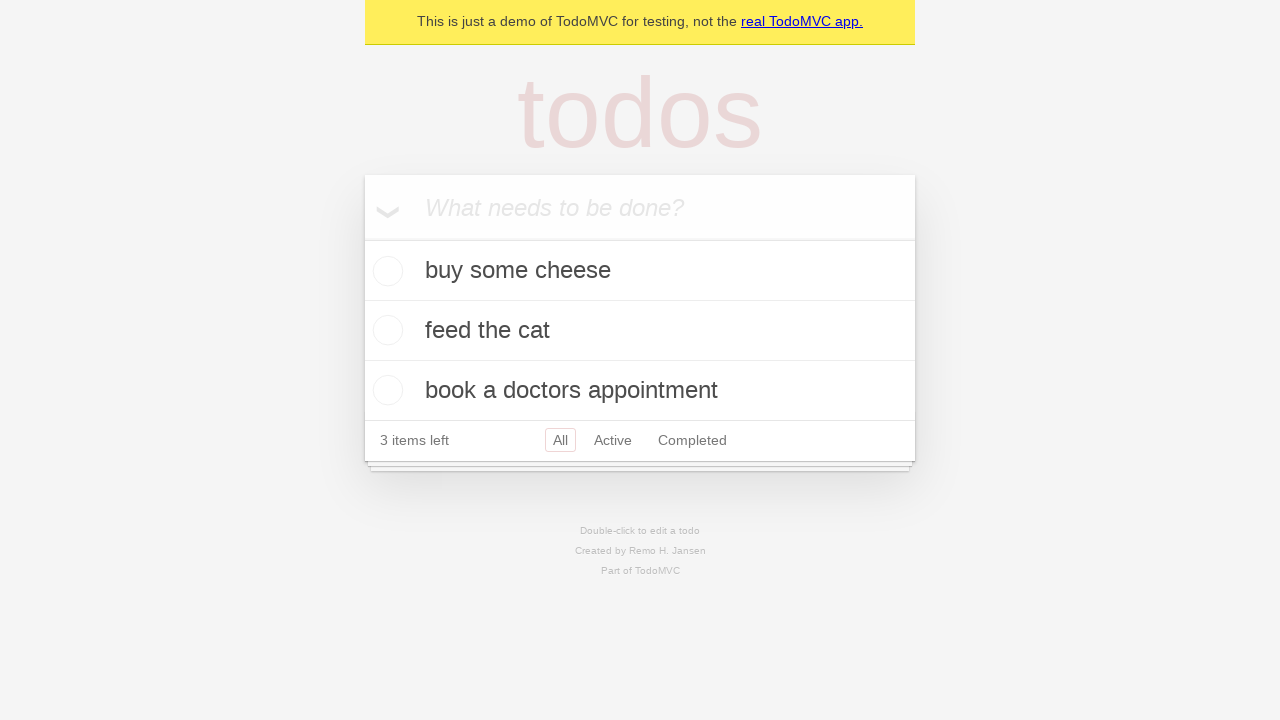

Double-clicked the second todo item to enter edit mode at (640, 331) on [data-testid='todo-item'] >> nth=1
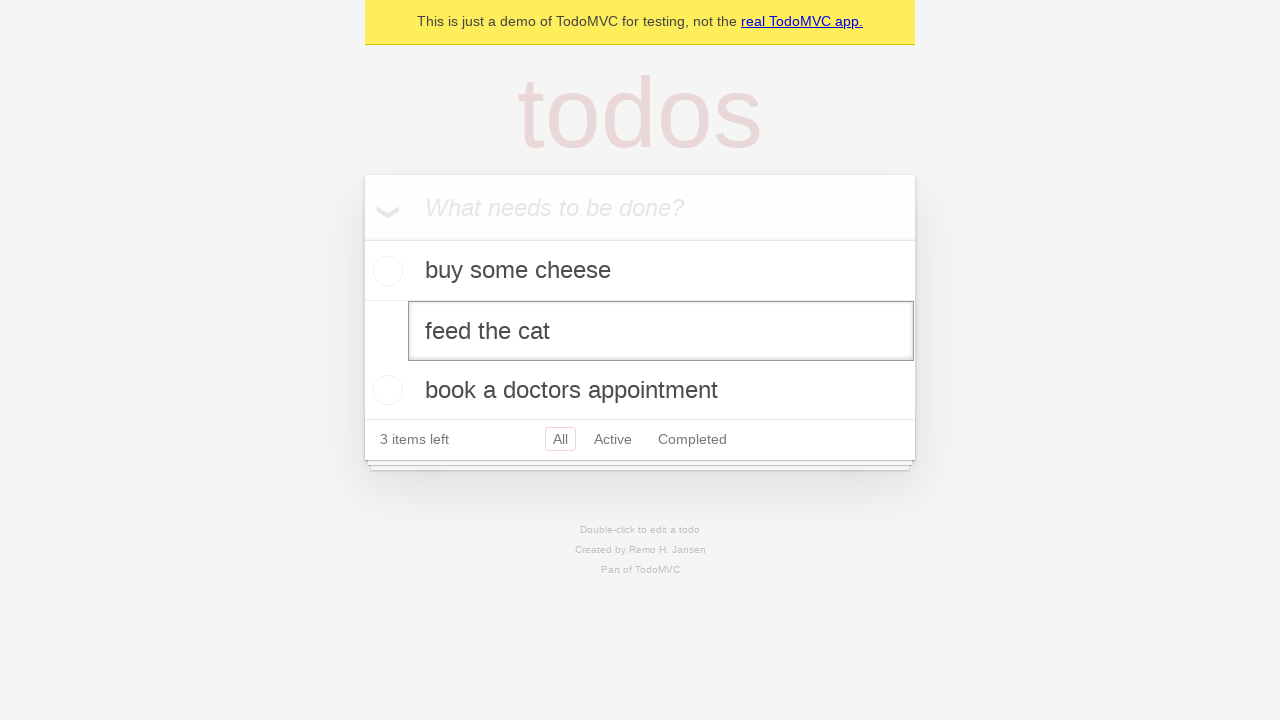

Cleared the text in the edit field on [data-testid='todo-item'] >> nth=1 >> internal:role=textbox[name="Edit"i]
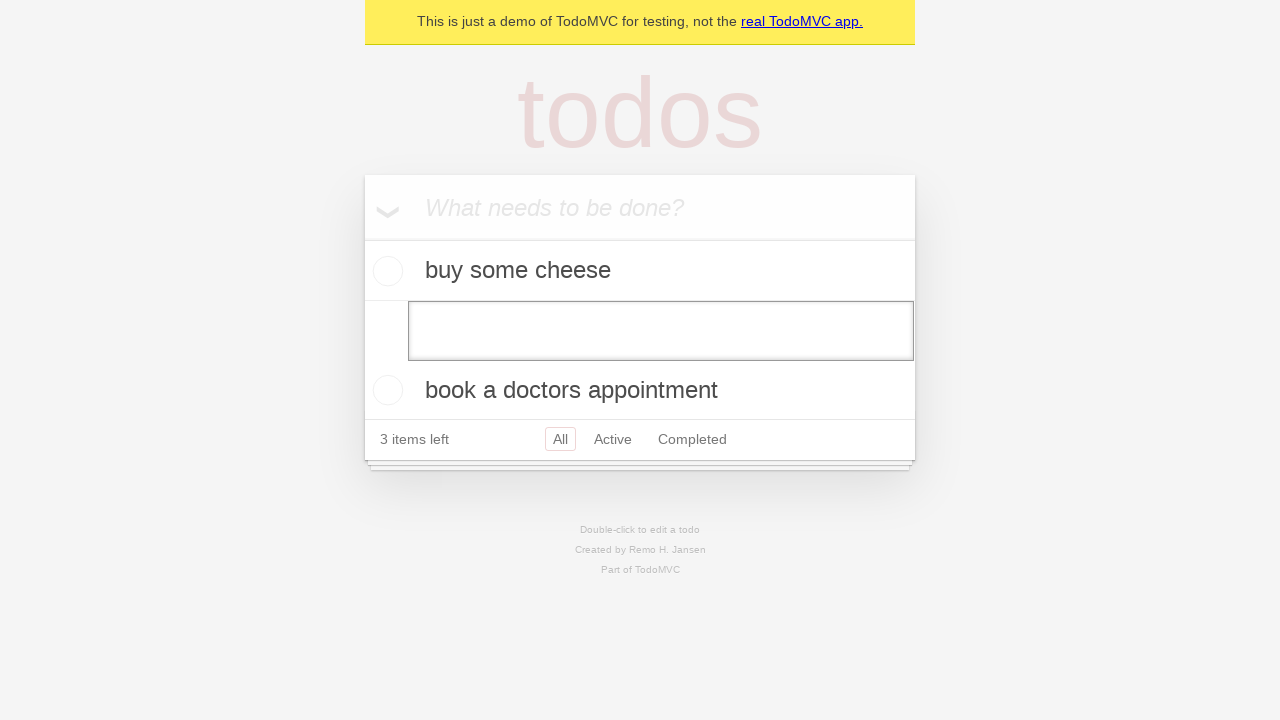

Pressed Enter to save the empty text, removing the todo item on [data-testid='todo-item'] >> nth=1 >> internal:role=textbox[name="Edit"i]
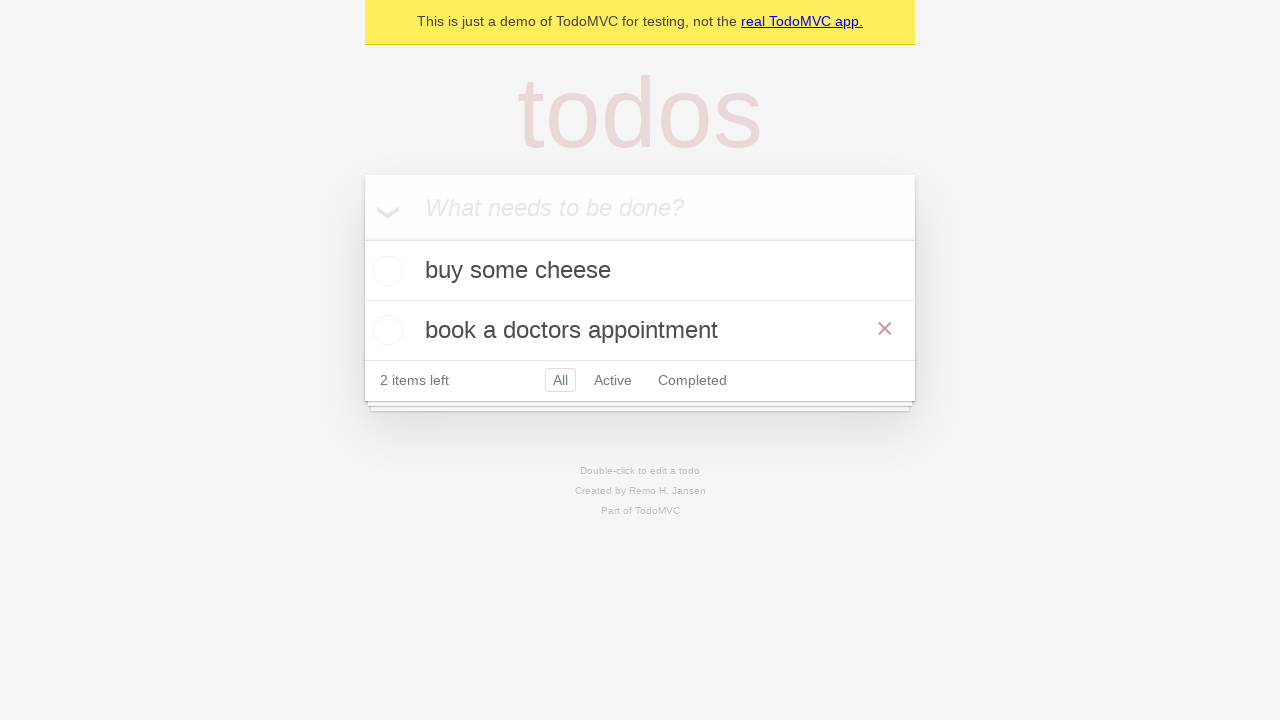

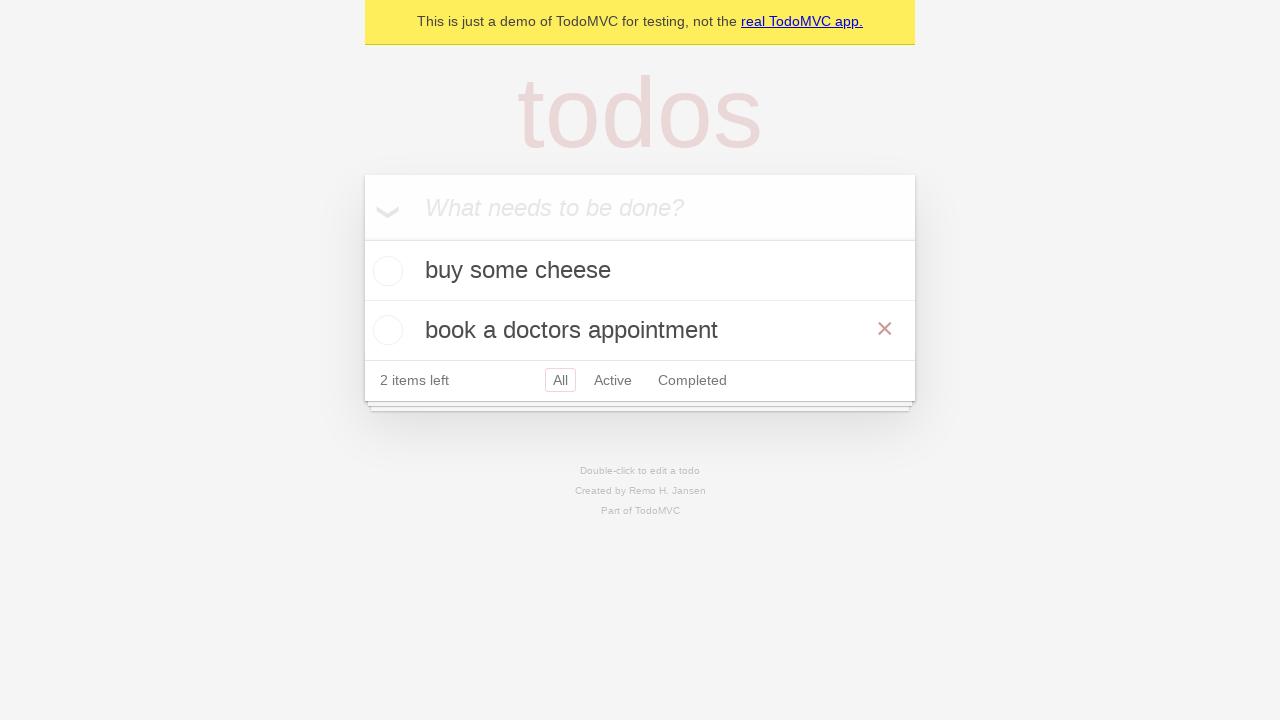